Tests double-click functionality on a button and verifies the result

Starting URL: http://sahitest.com/demo/clicks.htm

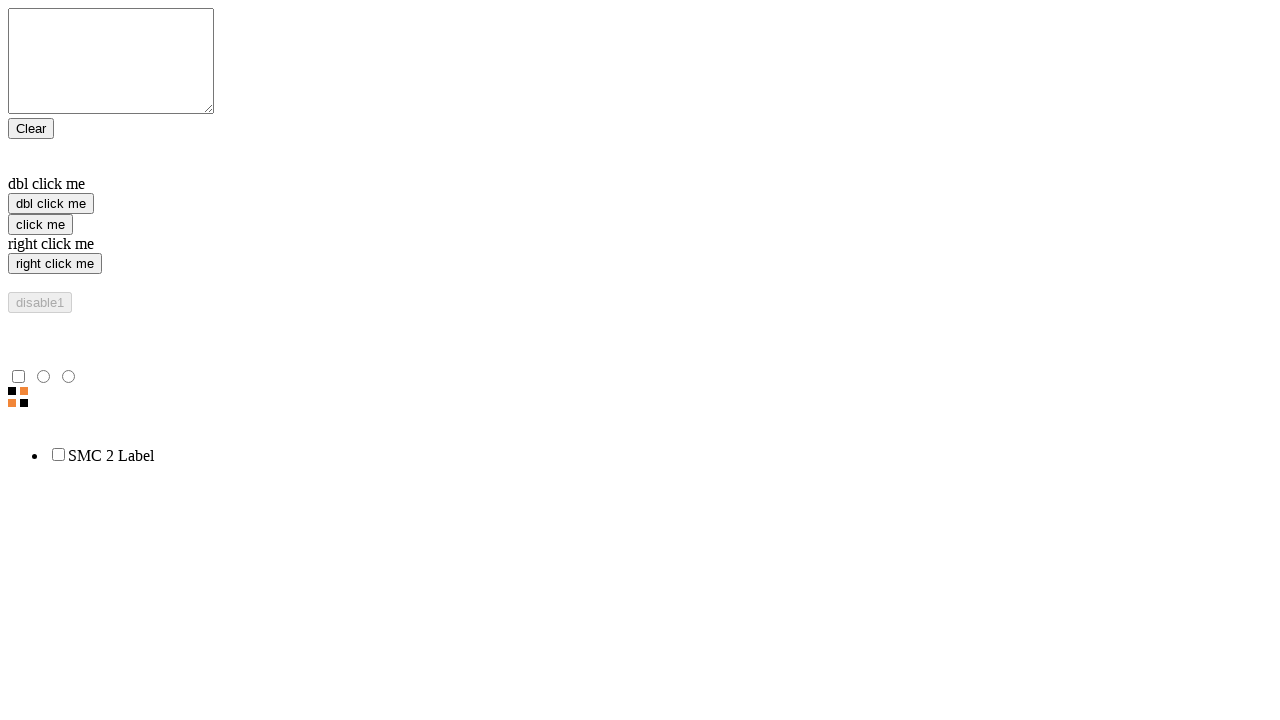

Waited for page to load (domcontentloaded)
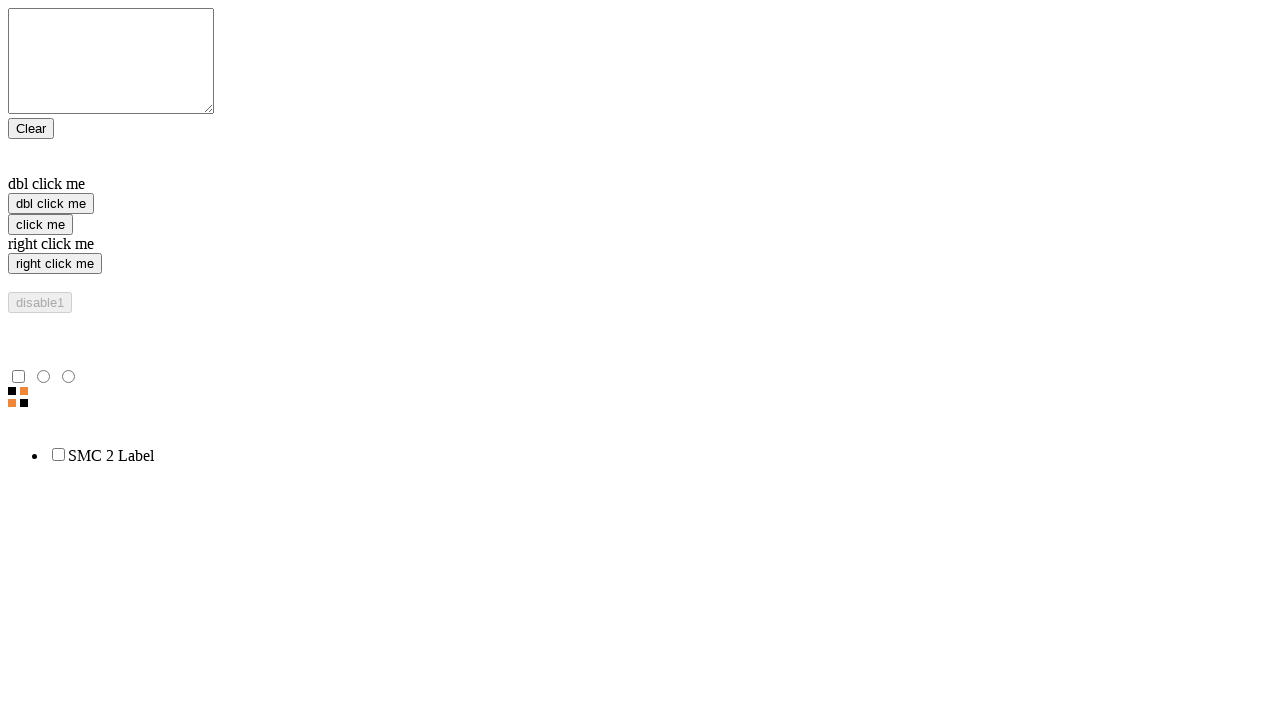

Located double-click button element
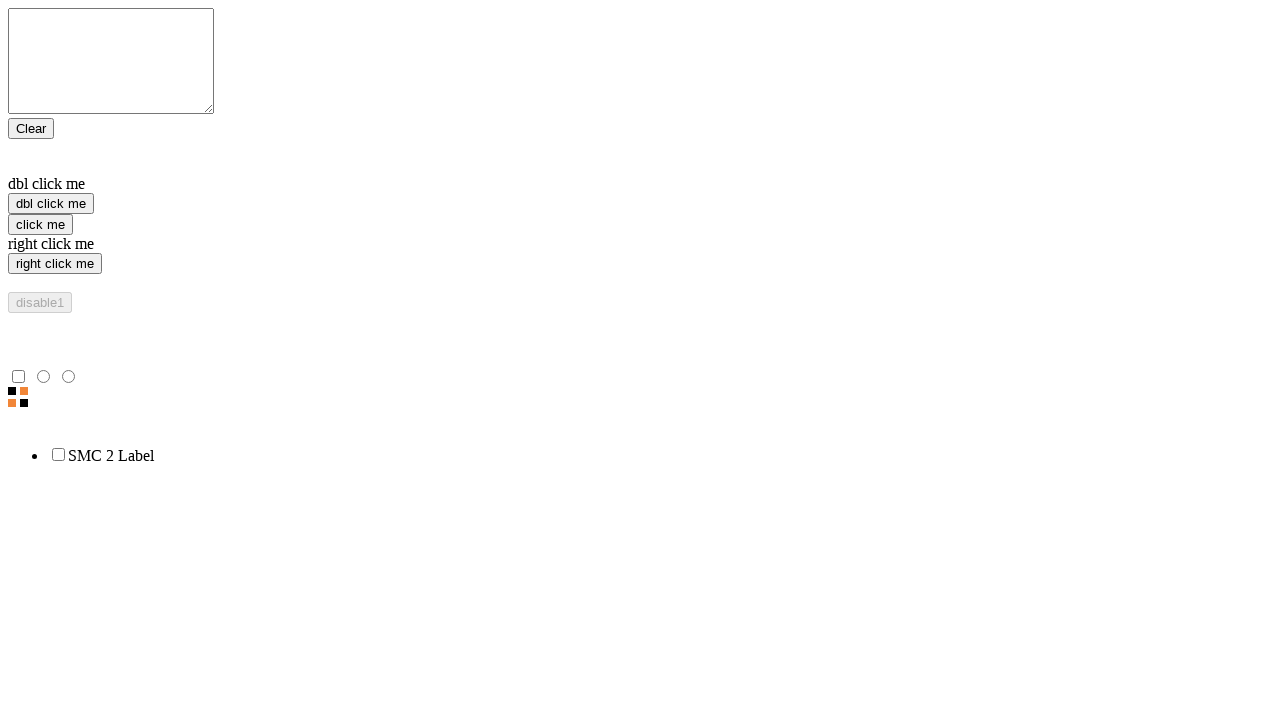

Double-clicked the button at (51, 204) on xpath=html/body/form/input[2]
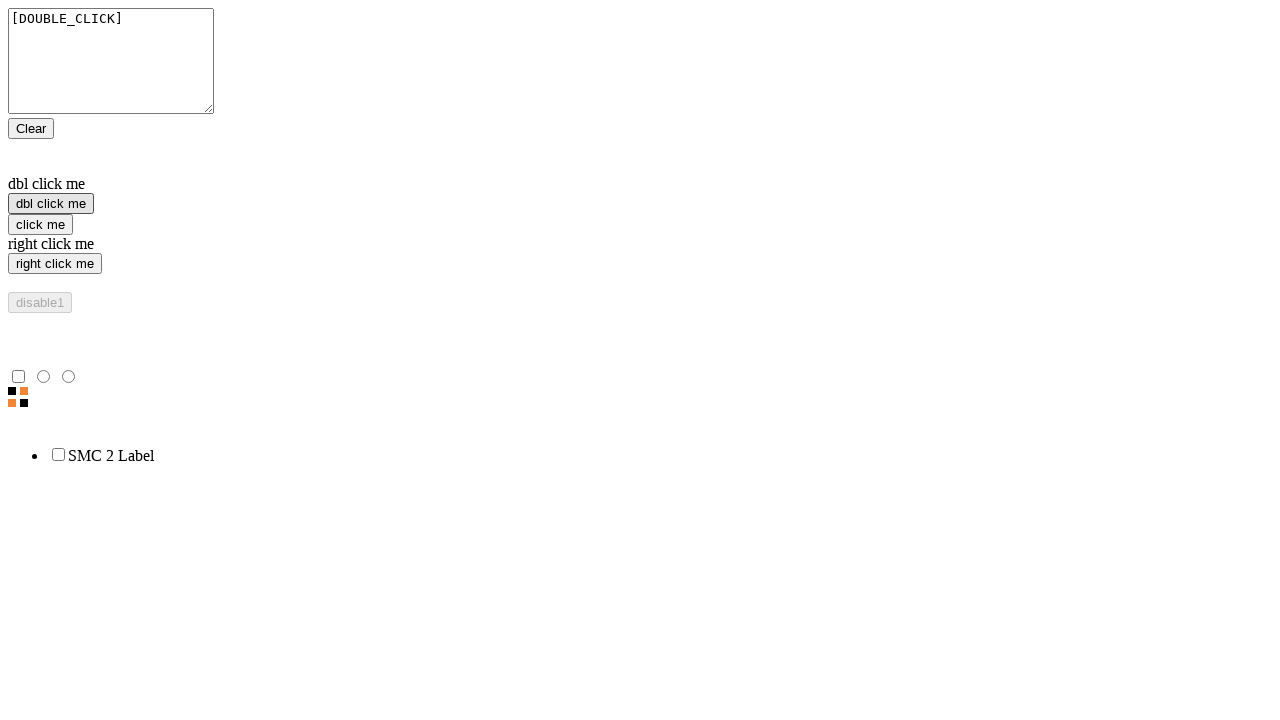

Retrieved result value from t2 field: [DOUBLE_CLICK]
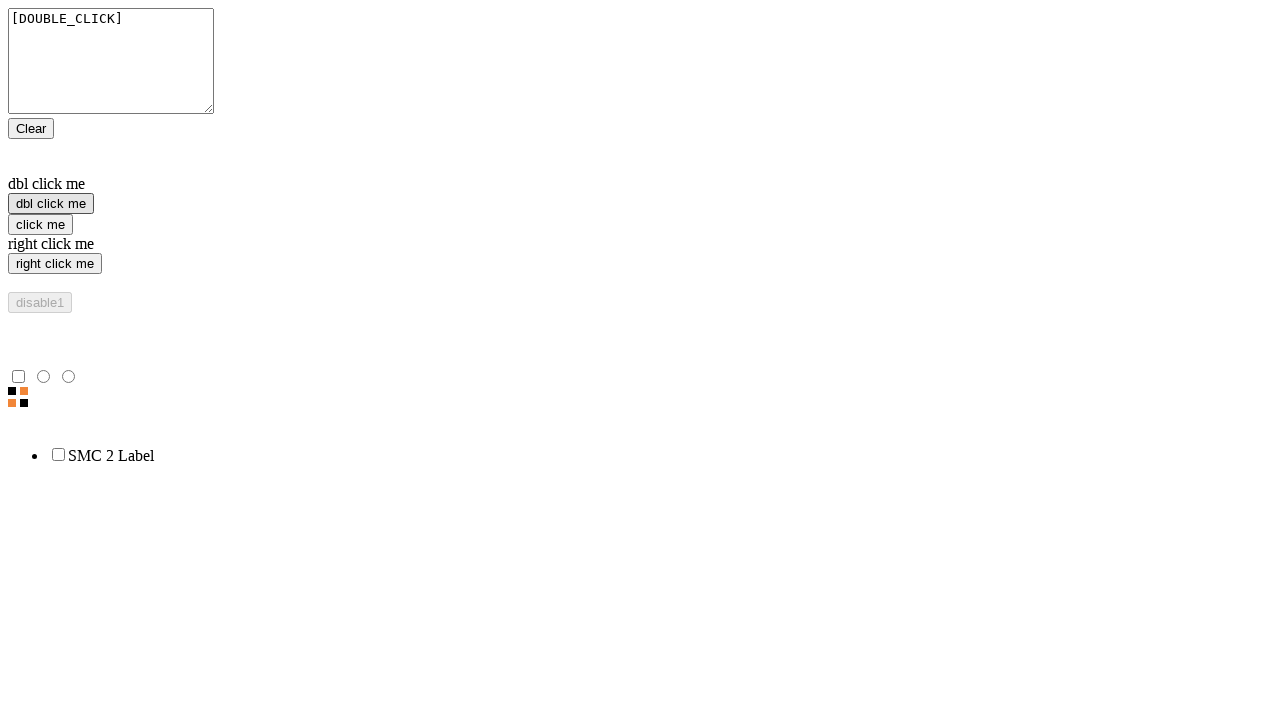

Waited for 5 seconds
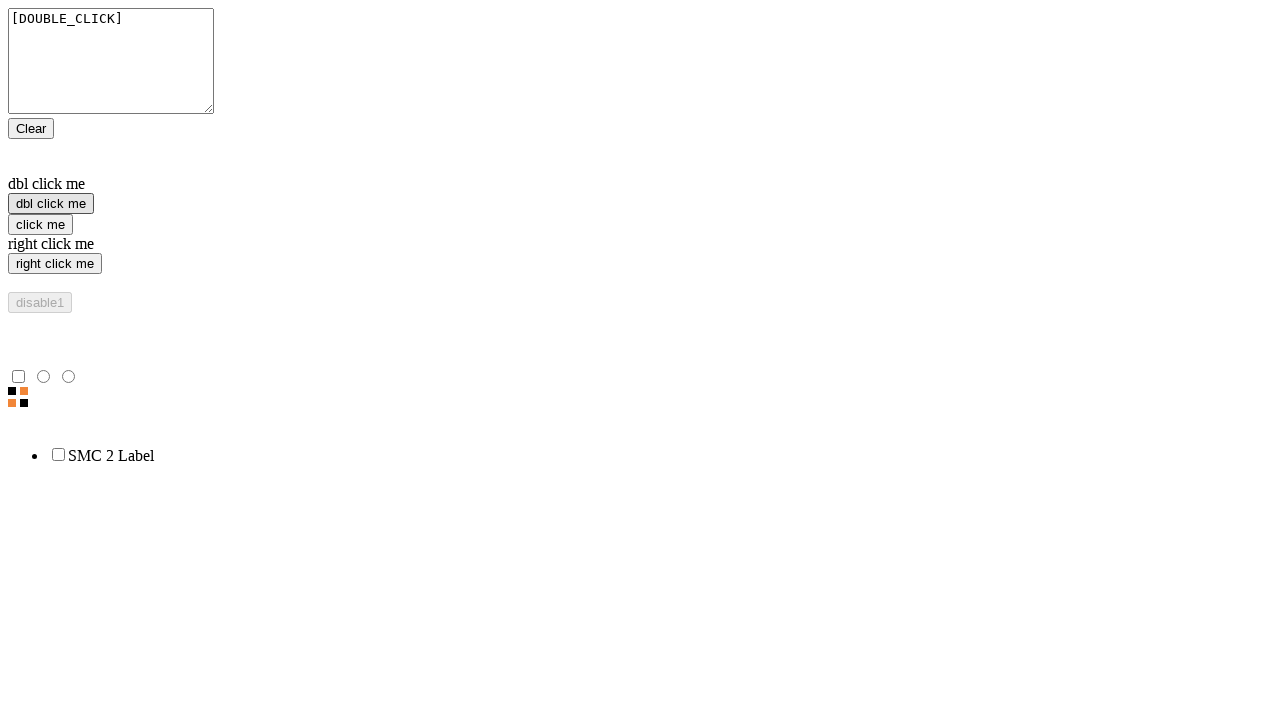

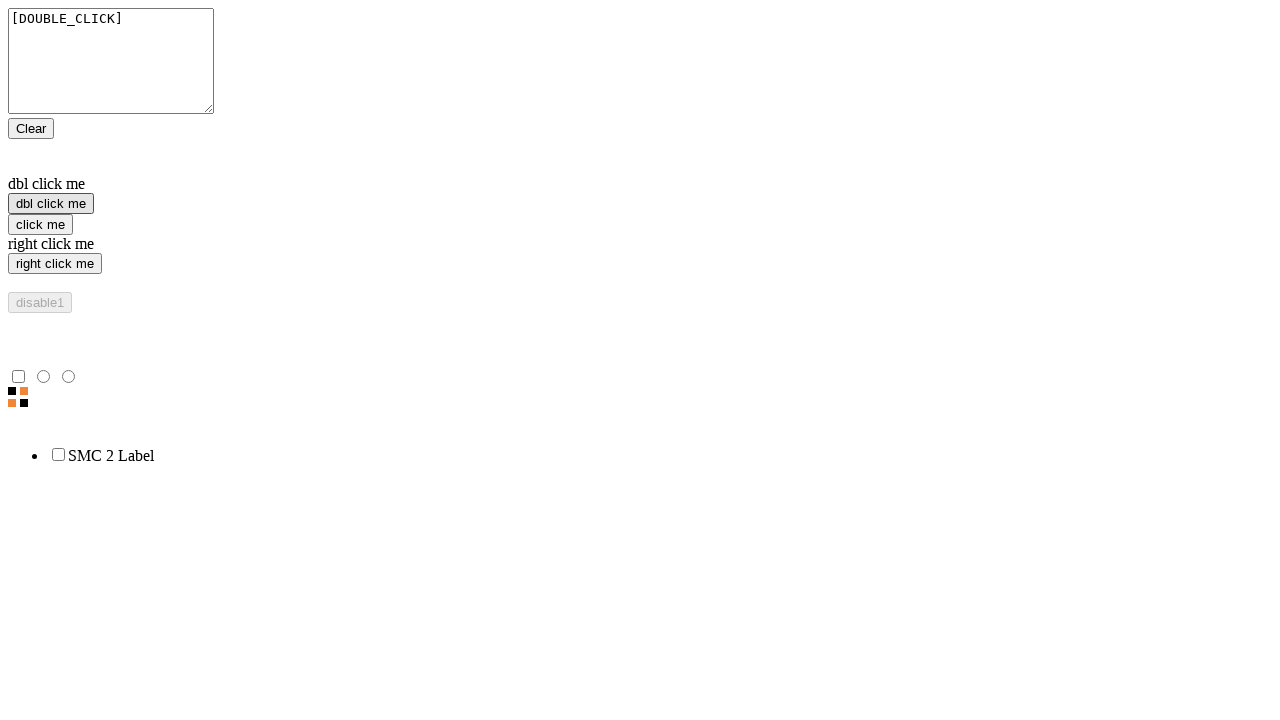